Tests menu hover functionality by scrolling down and hovering over a menu item to reveal submenu options

Starting URL: https://demoqa.com/menu/

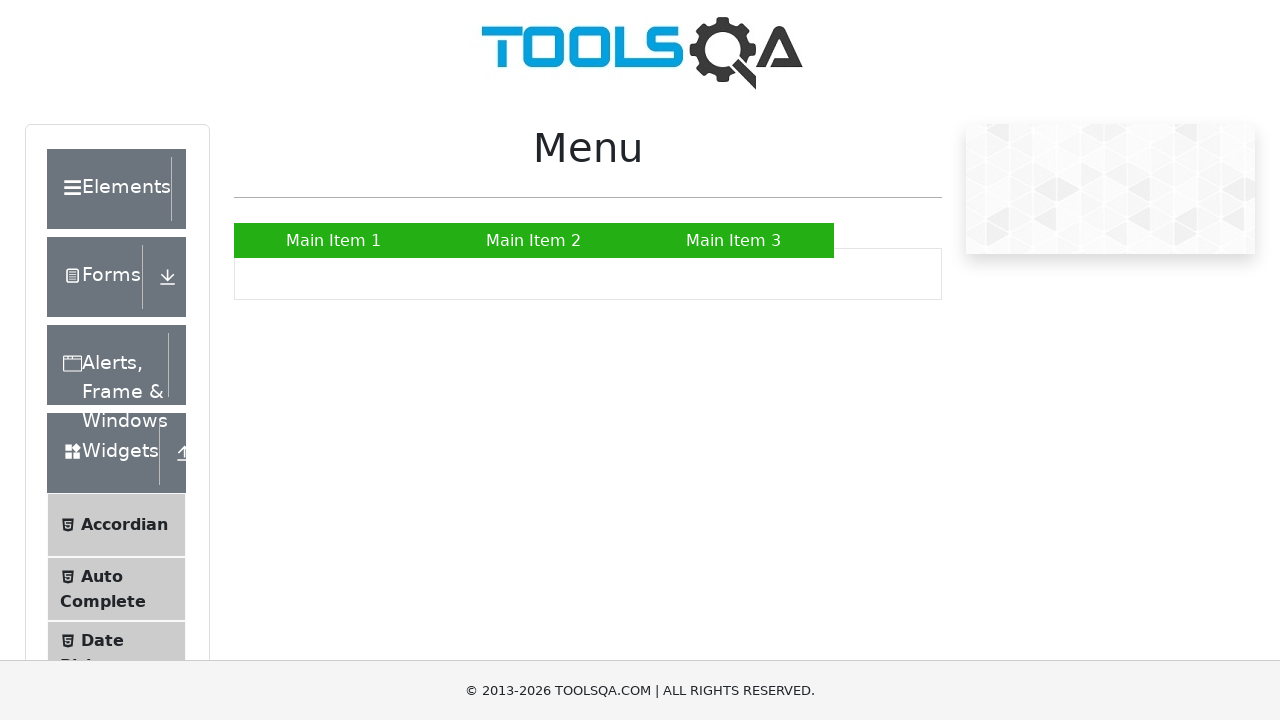

Scrolled down 1000 pixels to reveal menu
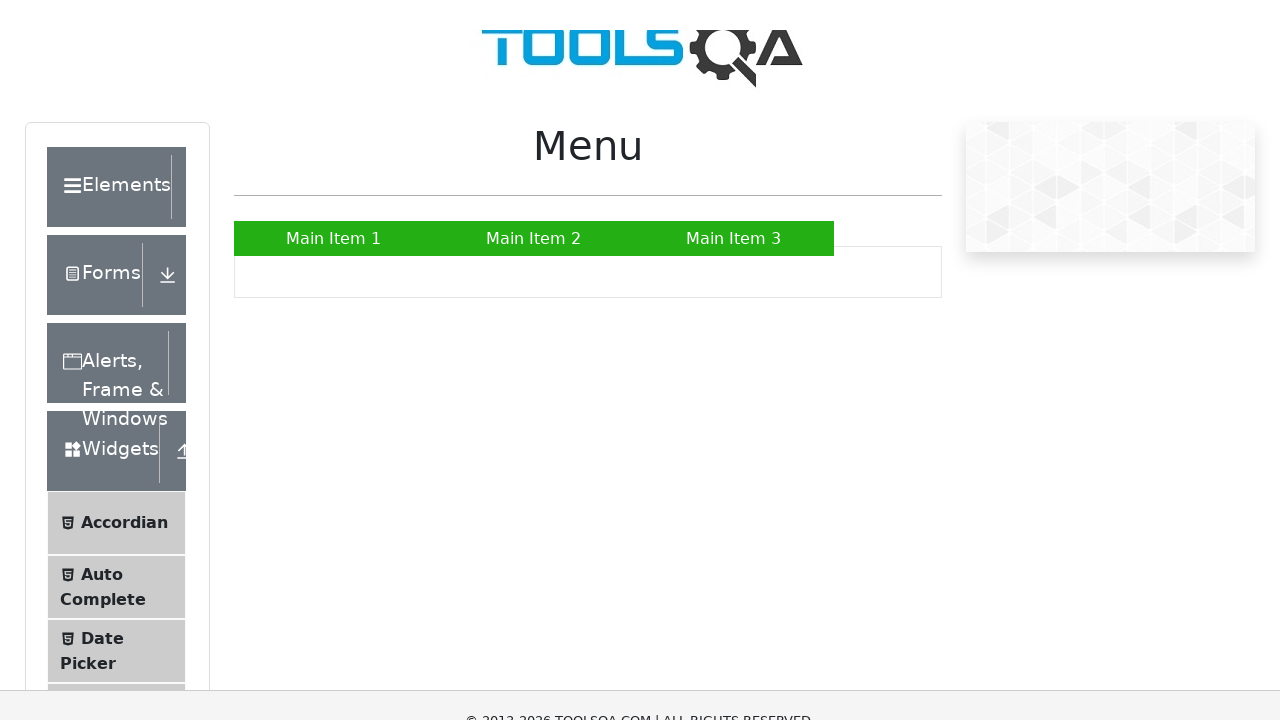

Hovered over Main Item 2 to reveal submenu options at (534, 18) on xpath=//a[text()='Main Item 2']
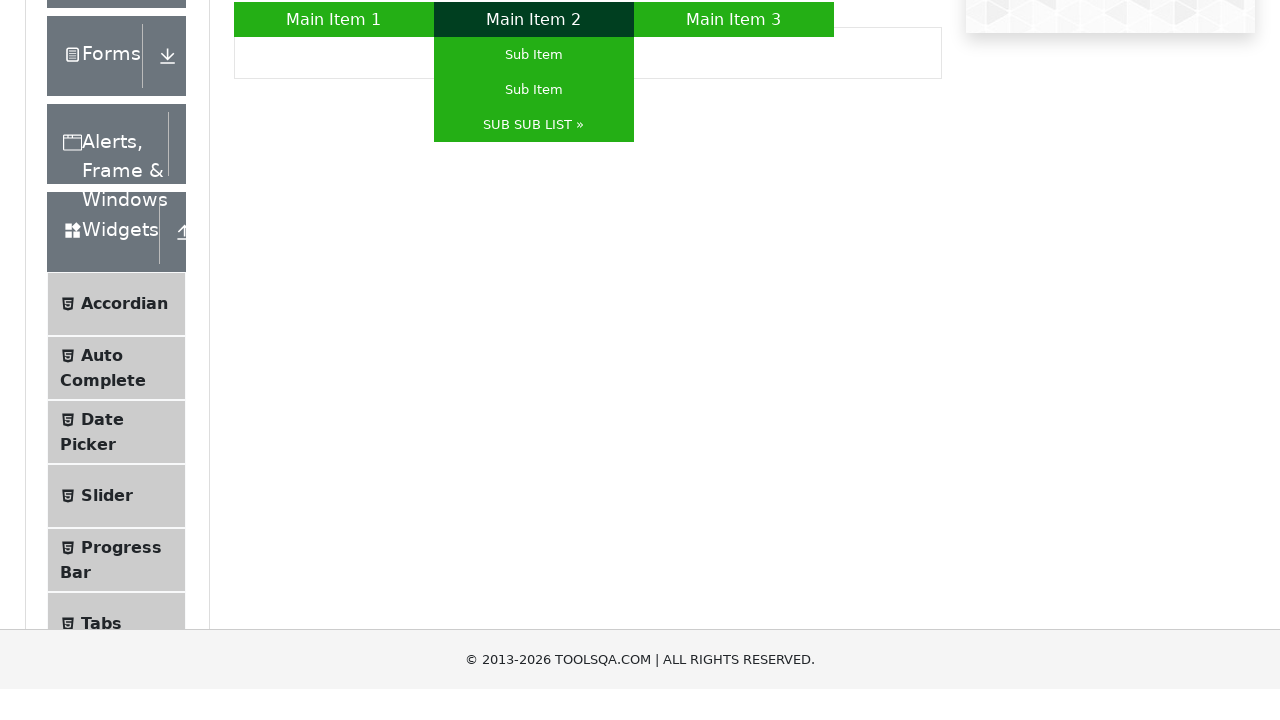

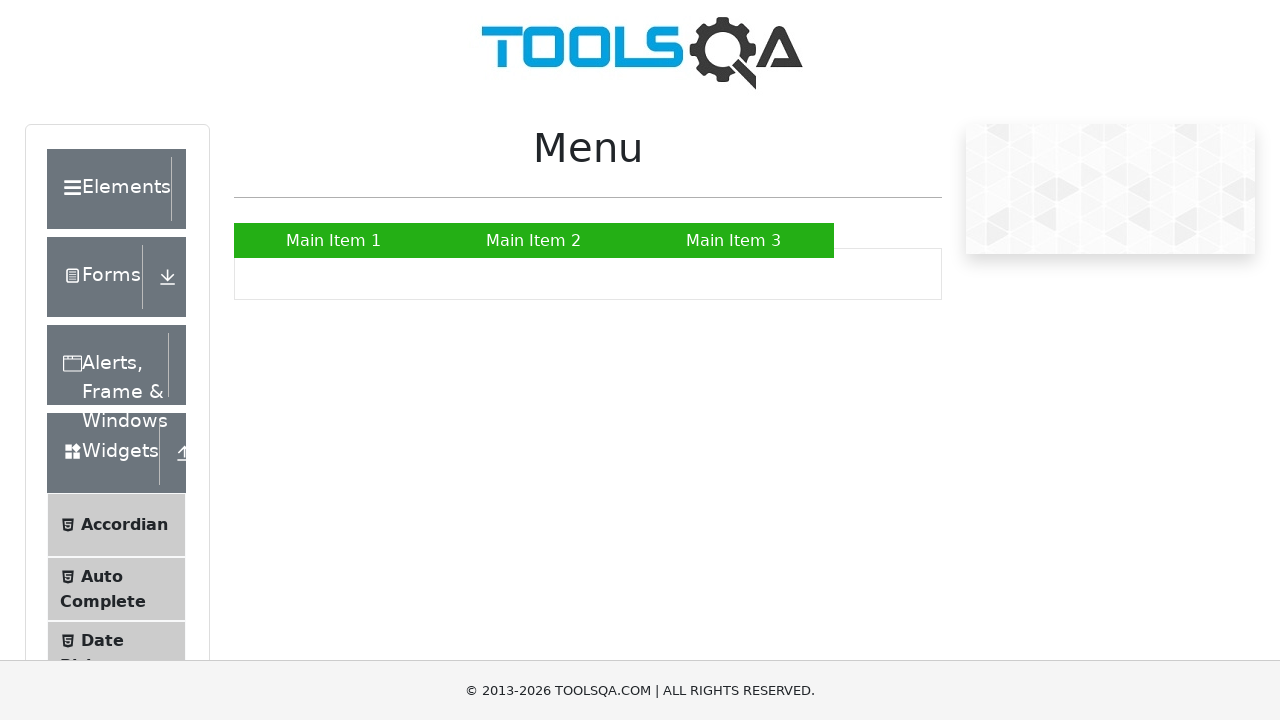